Tests a user registration form by filling in various fields including personal information, selecting options from dropdowns, and submitting the form

Starting URL: https://katalon-test.s3.amazonaws.com/demo-aut/dist/html/form.html

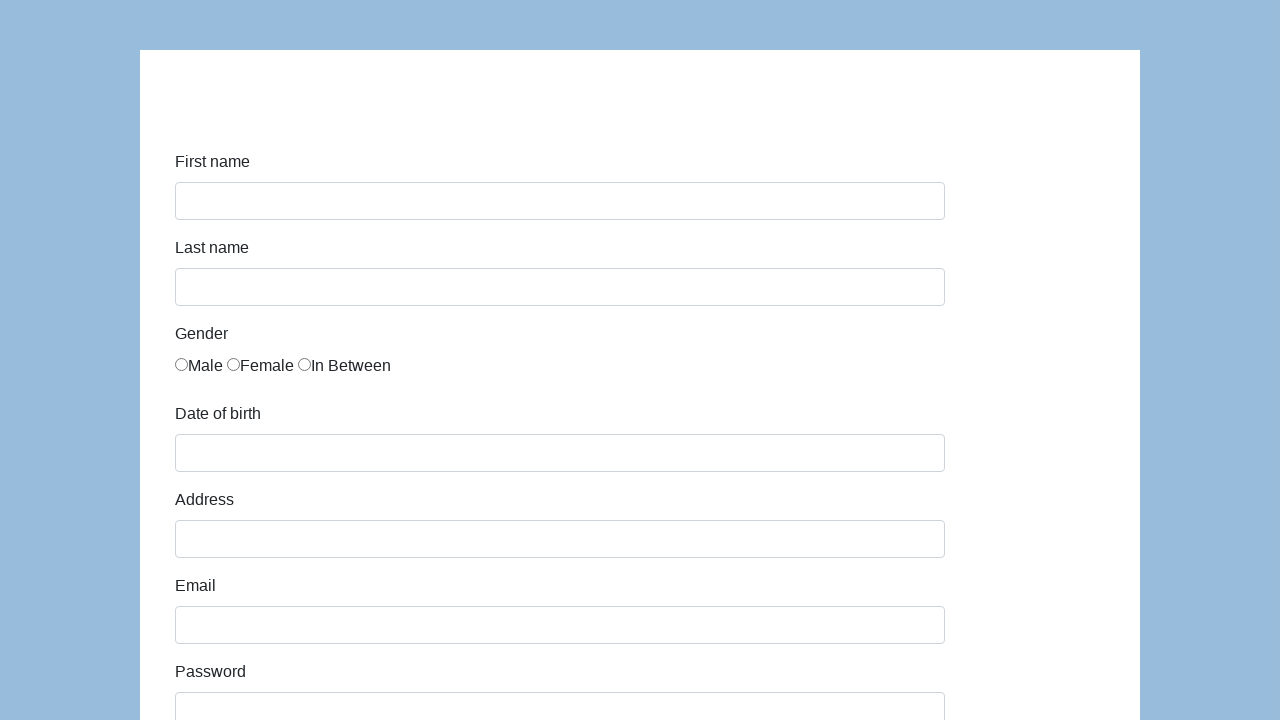

Filled first name field with random selection from available names on #first-name
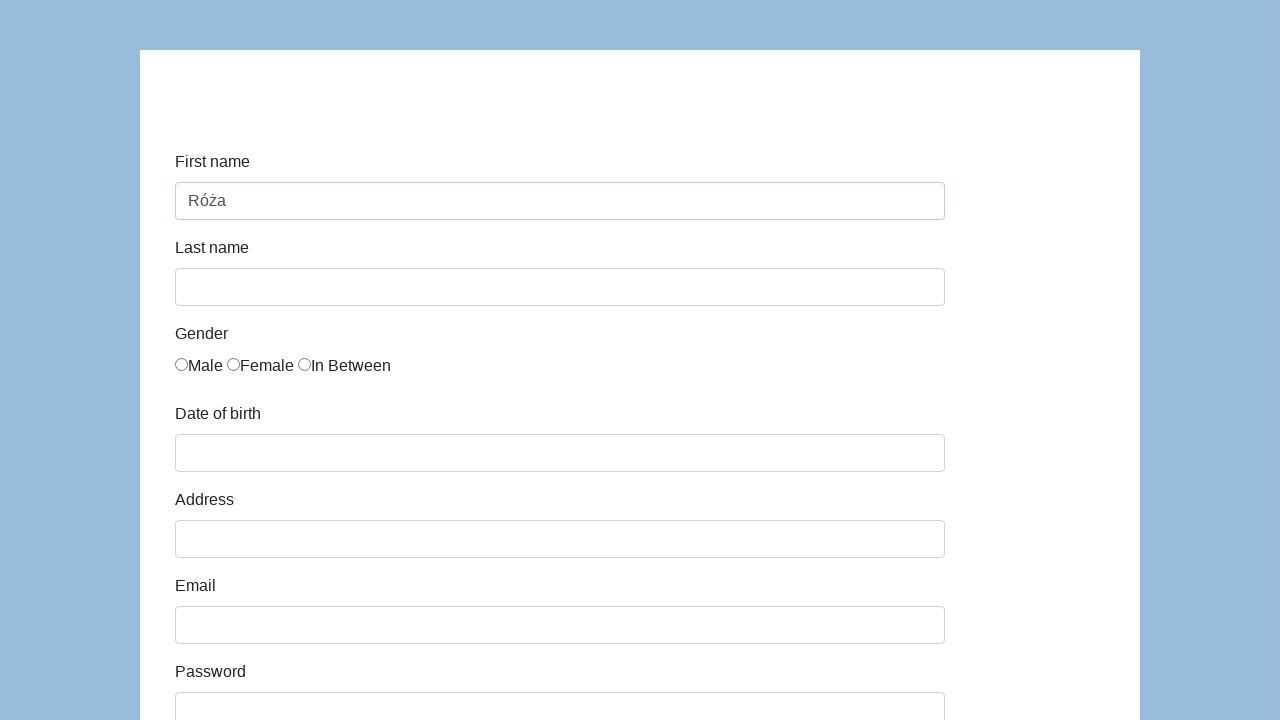

Filled last name field with random selection from available names on #last-name
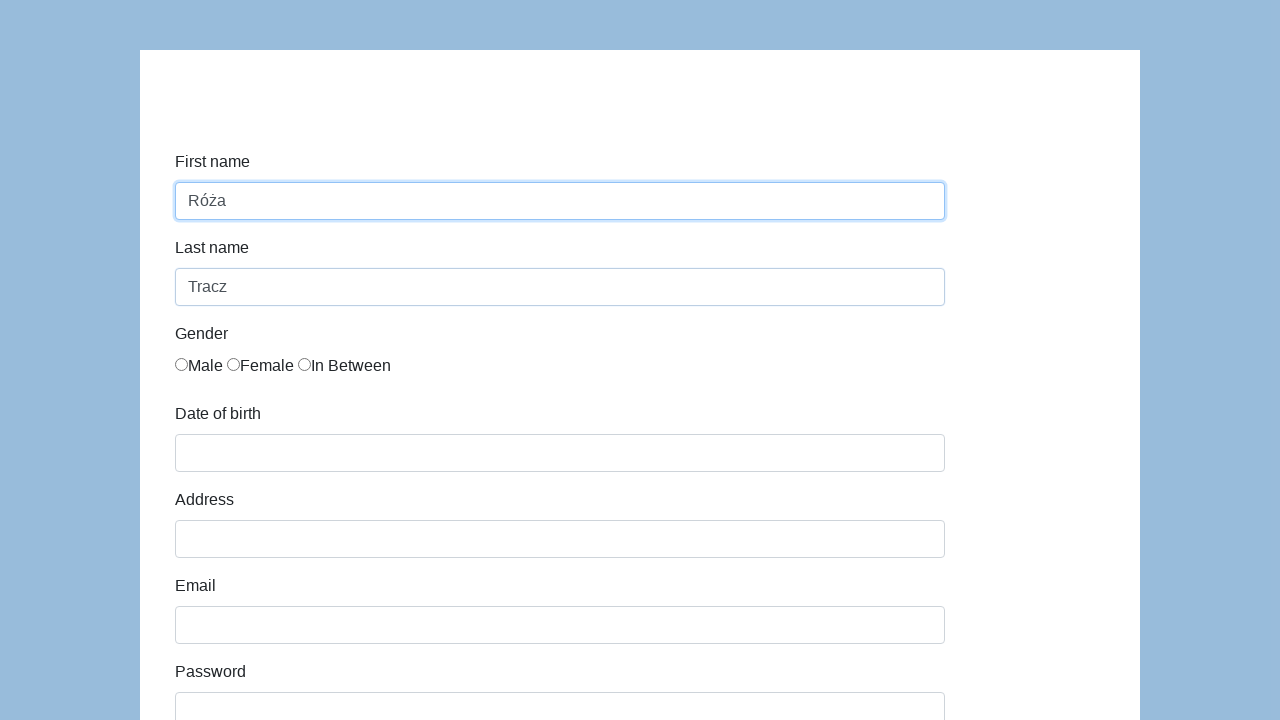

Selected first gender option via radio button at (182, 364) on input[name='gender']:first-of-type
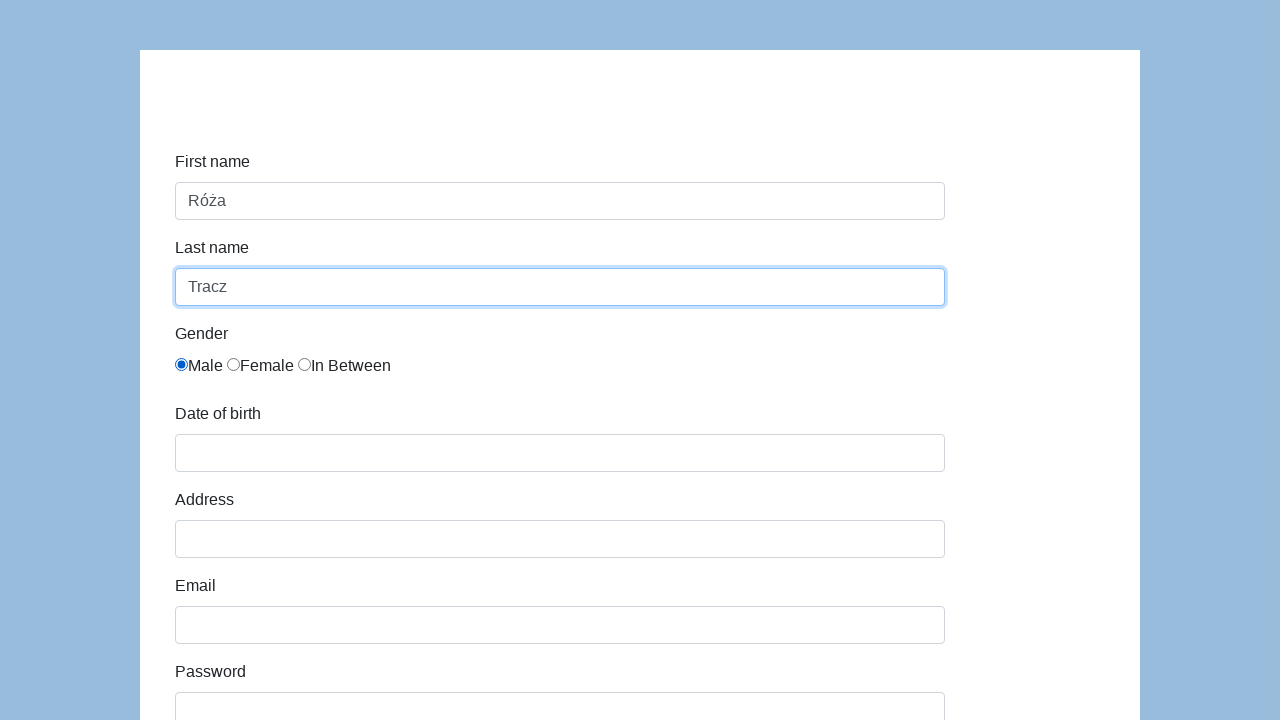

Filled date of birth field with '05/22/2010' on #dob
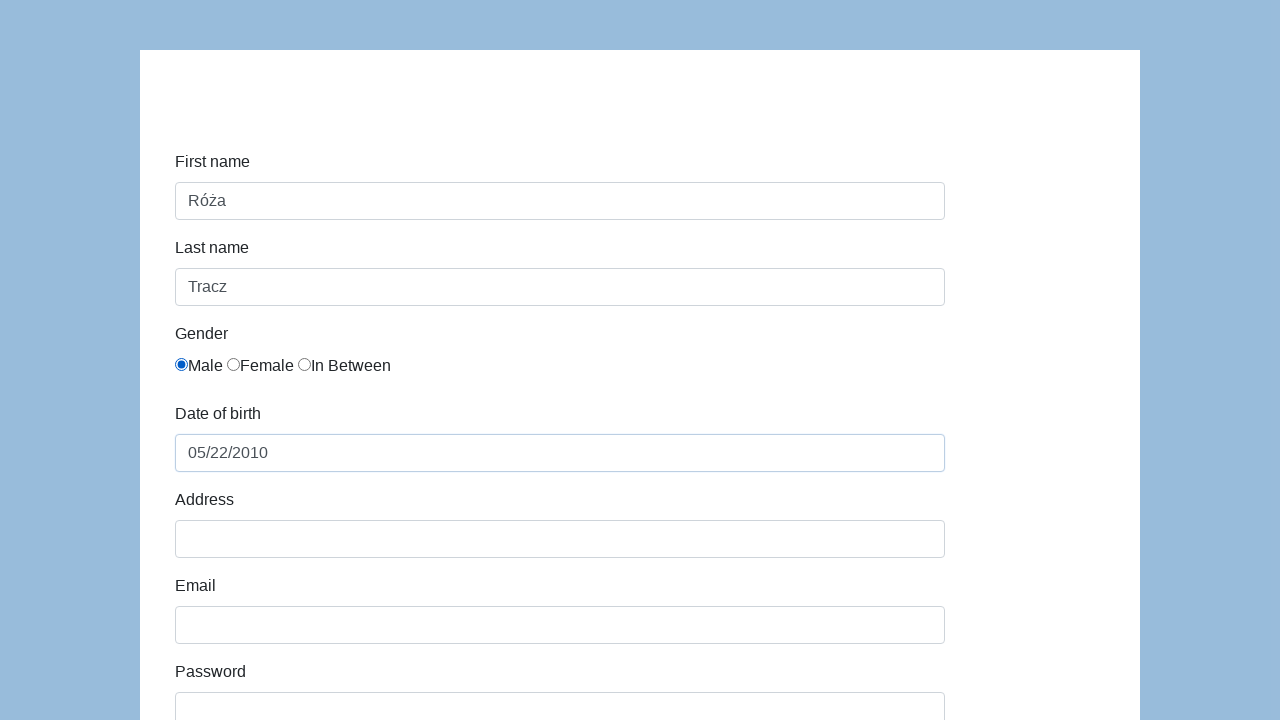

Filled address field with 'Prosta 51' on #address
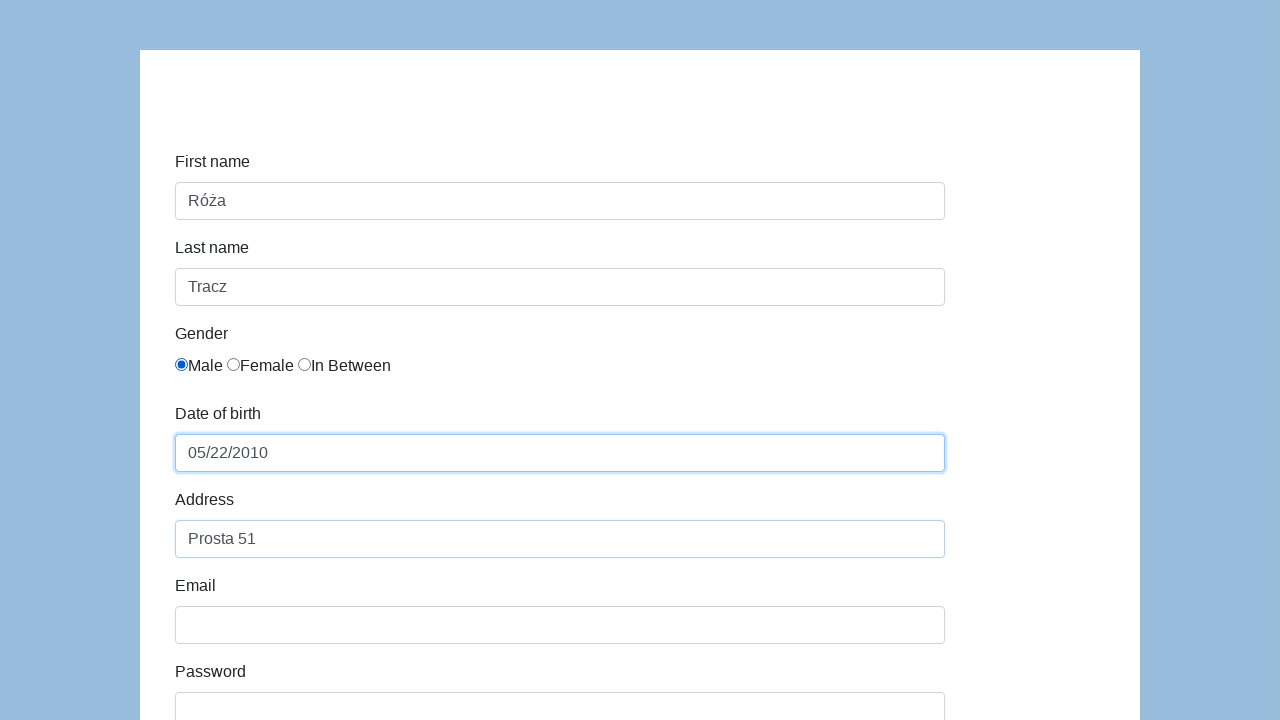

Filled email field with random selection from available email addresses on #email
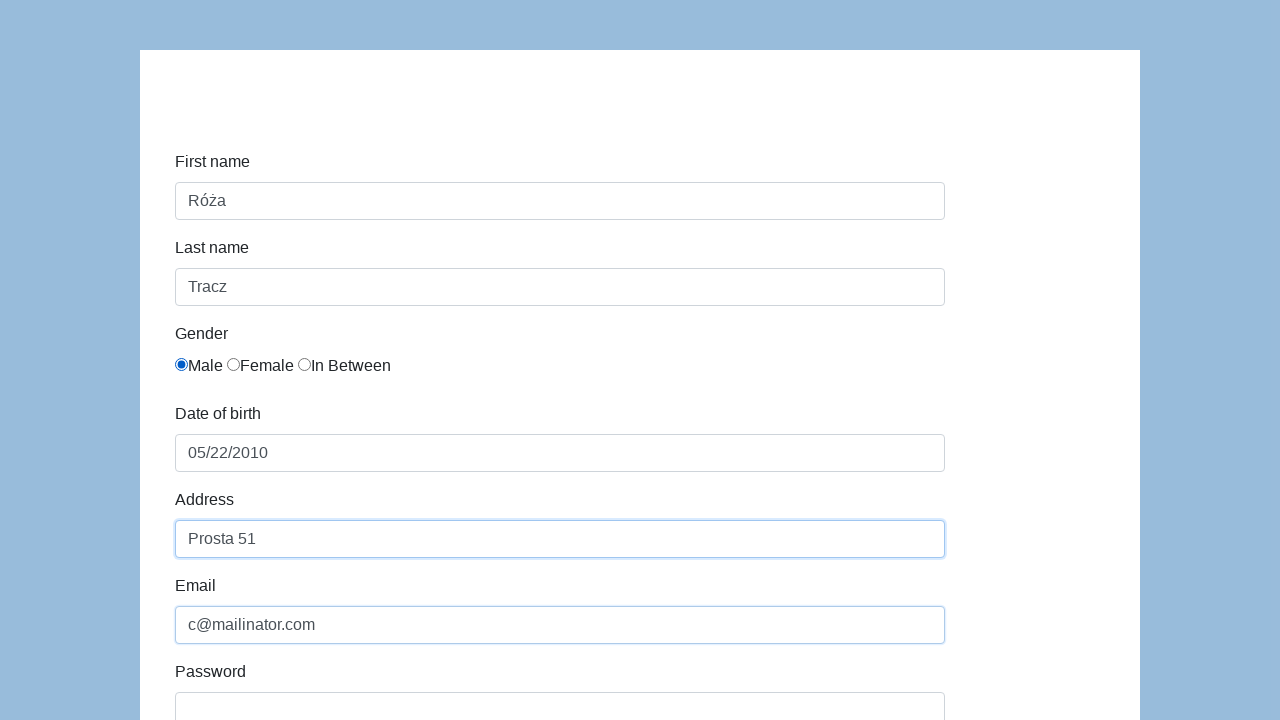

Filled password field with 'Pass123' on #password
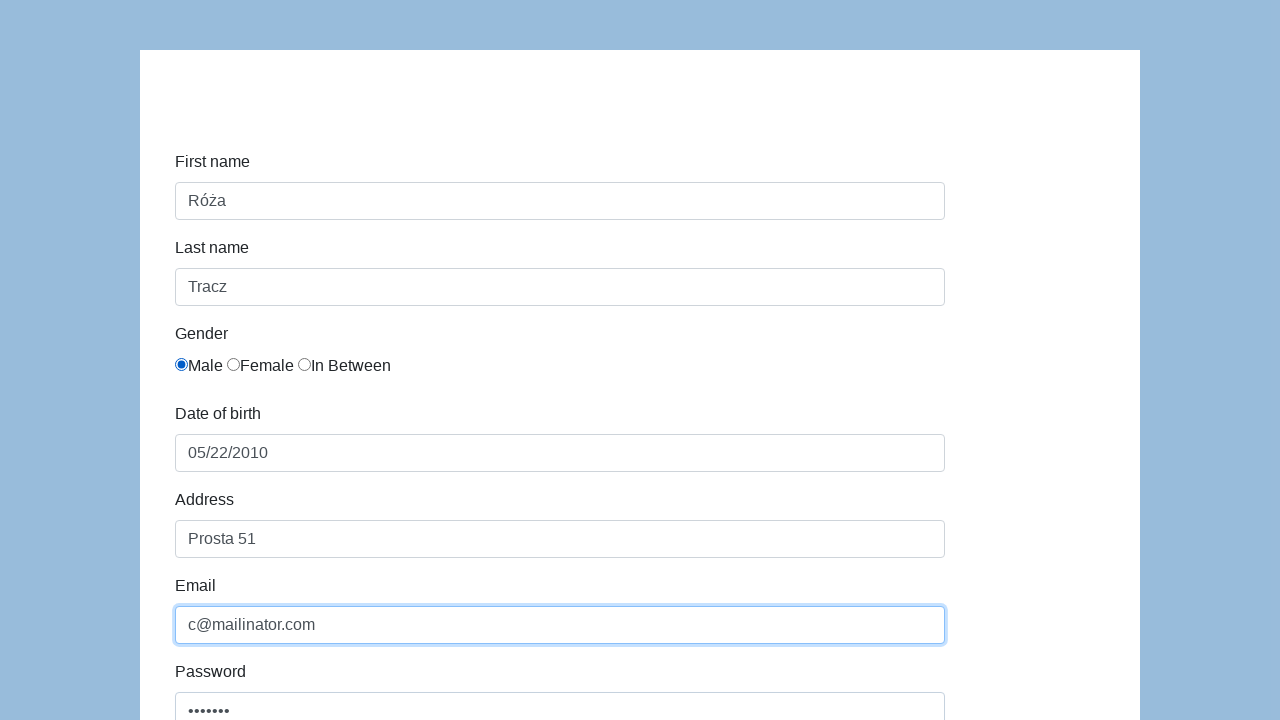

Filled company field with random selection from available companies on #company
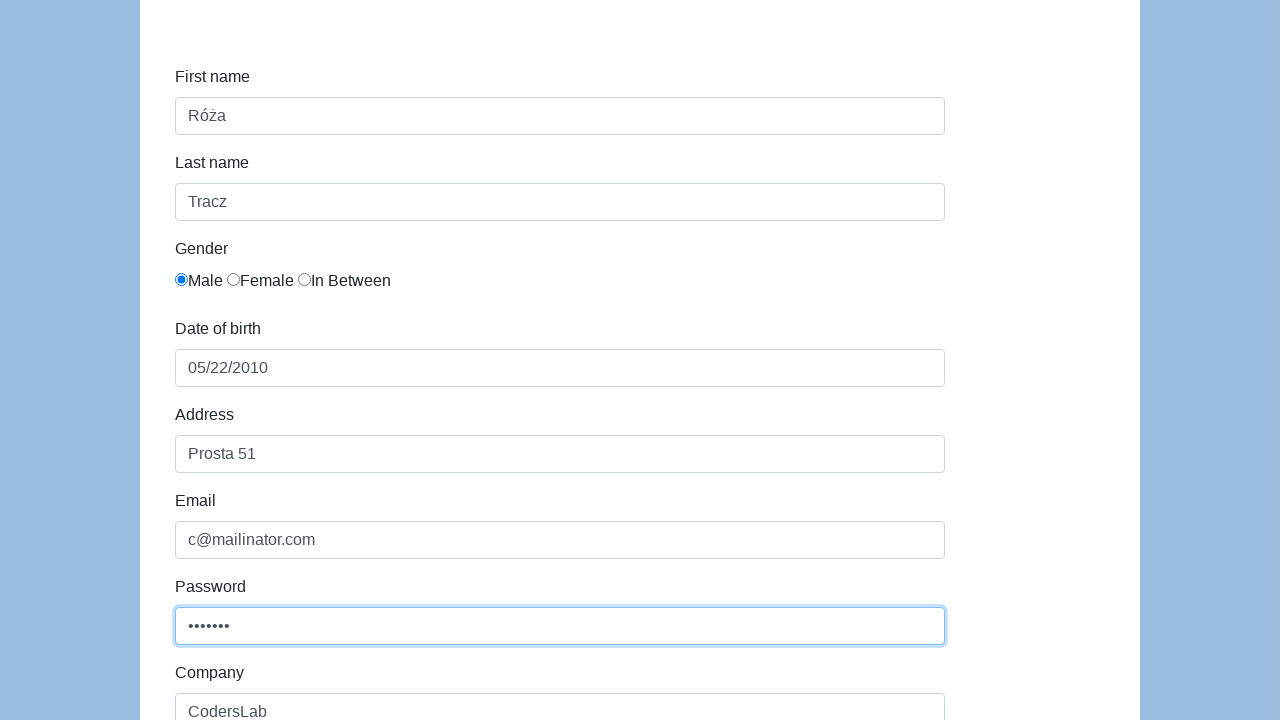

Filled comment field with 'To jest mój pierwszy automat testowy' on #comment
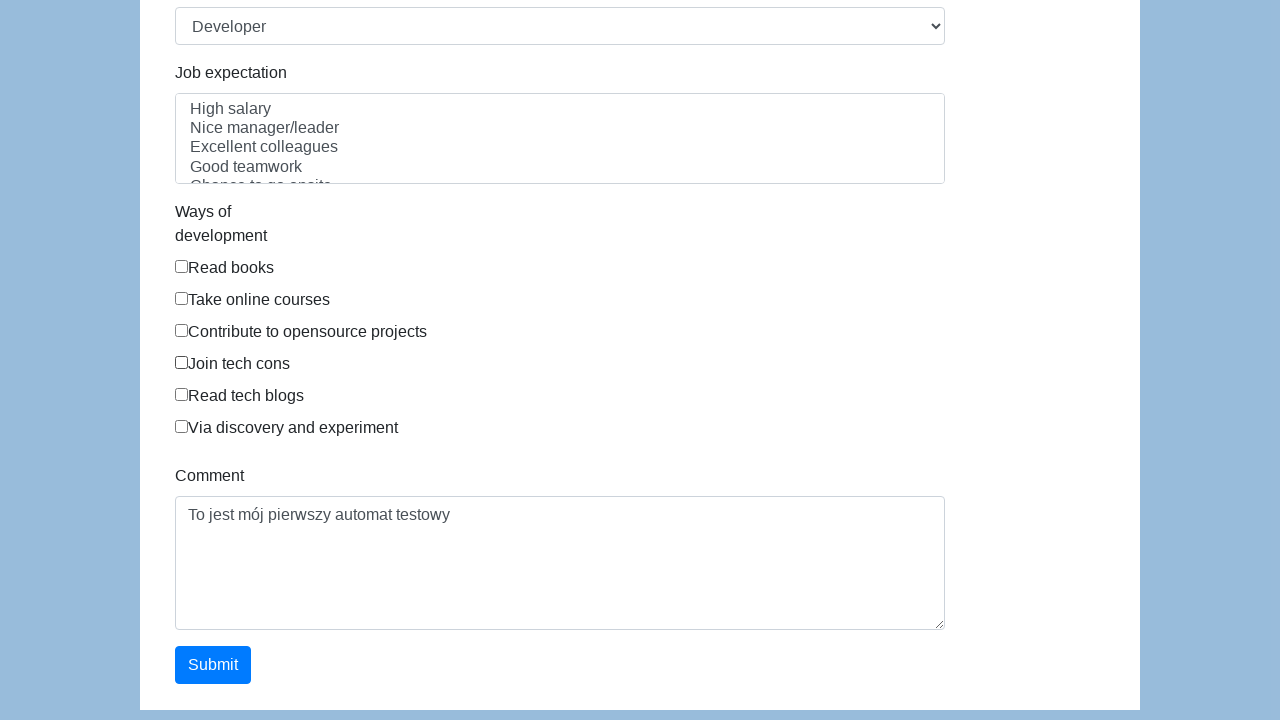

Selected 'Nice manager/leader' from job expectation dropdown on #expectation
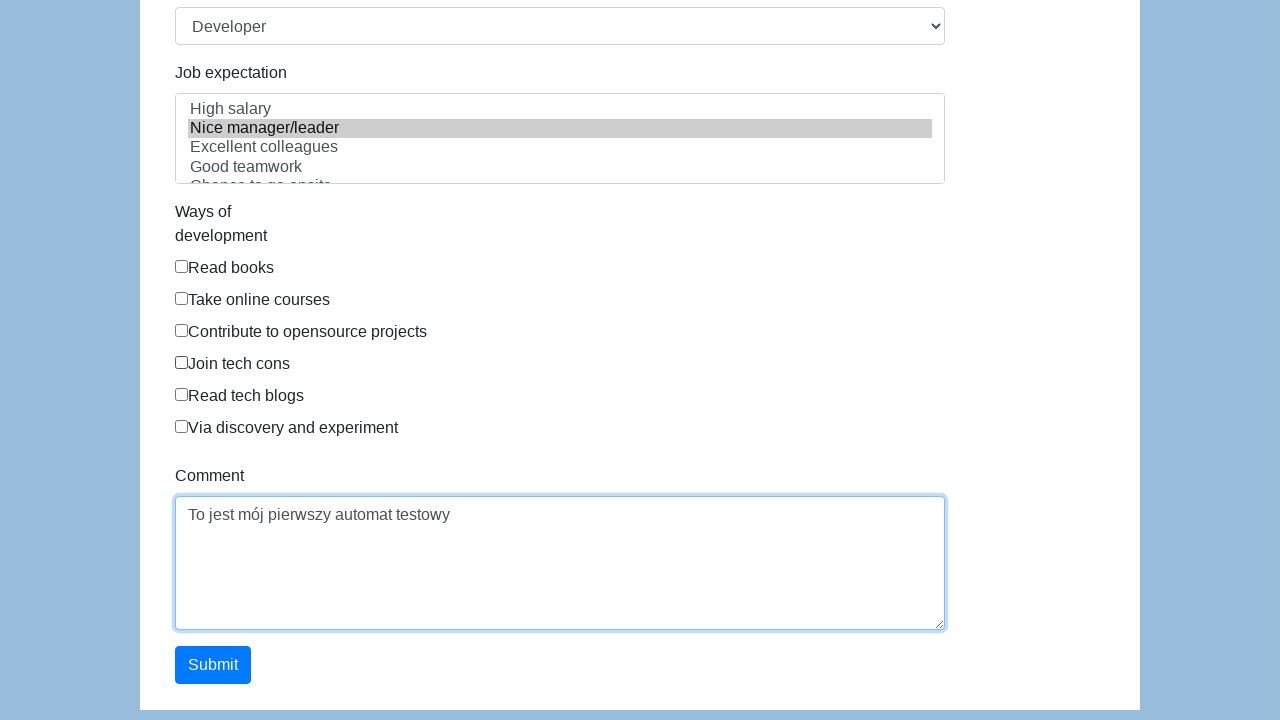

Selected random role option from role dropdown on #role
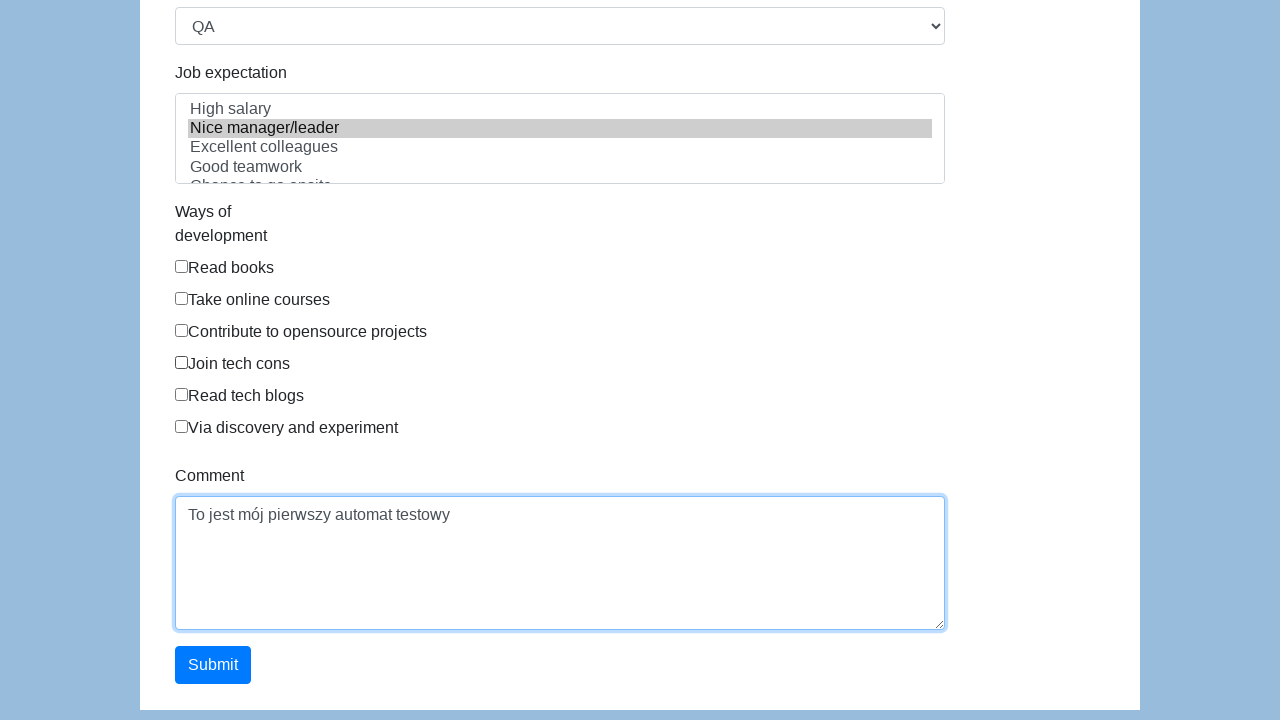

Clicked submit button to submit the registration form at (213, 665) on #submit
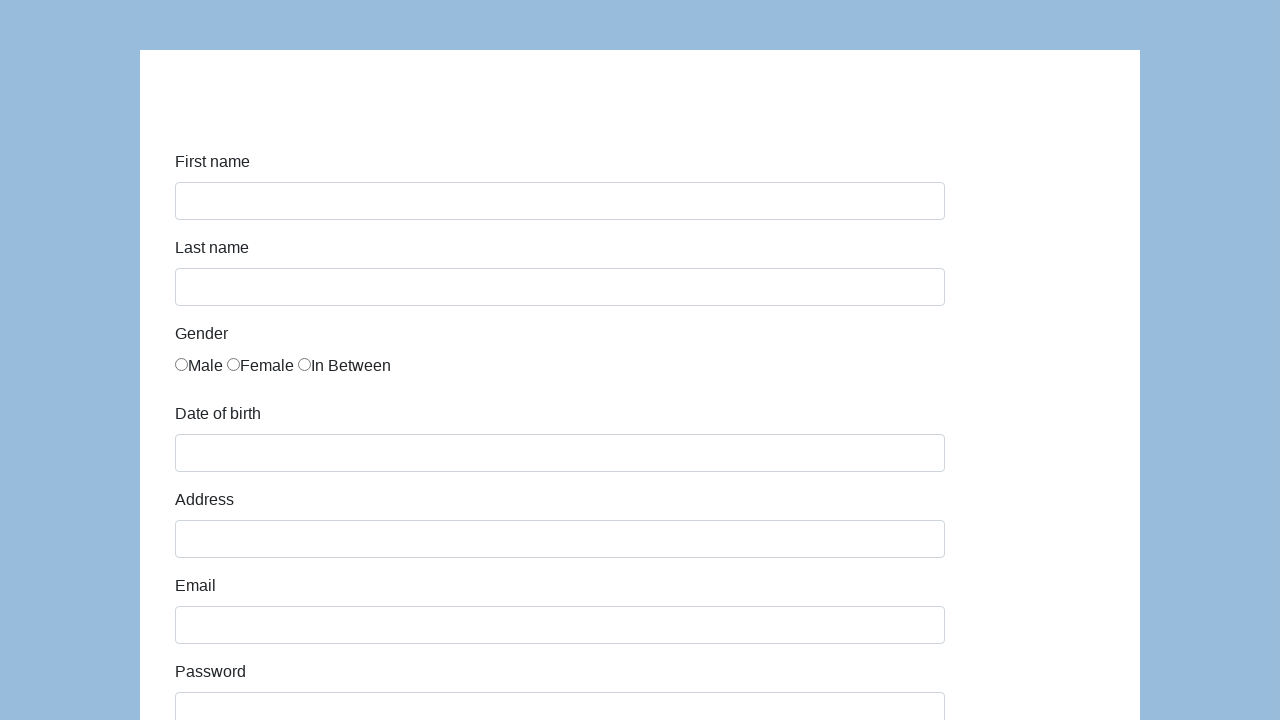

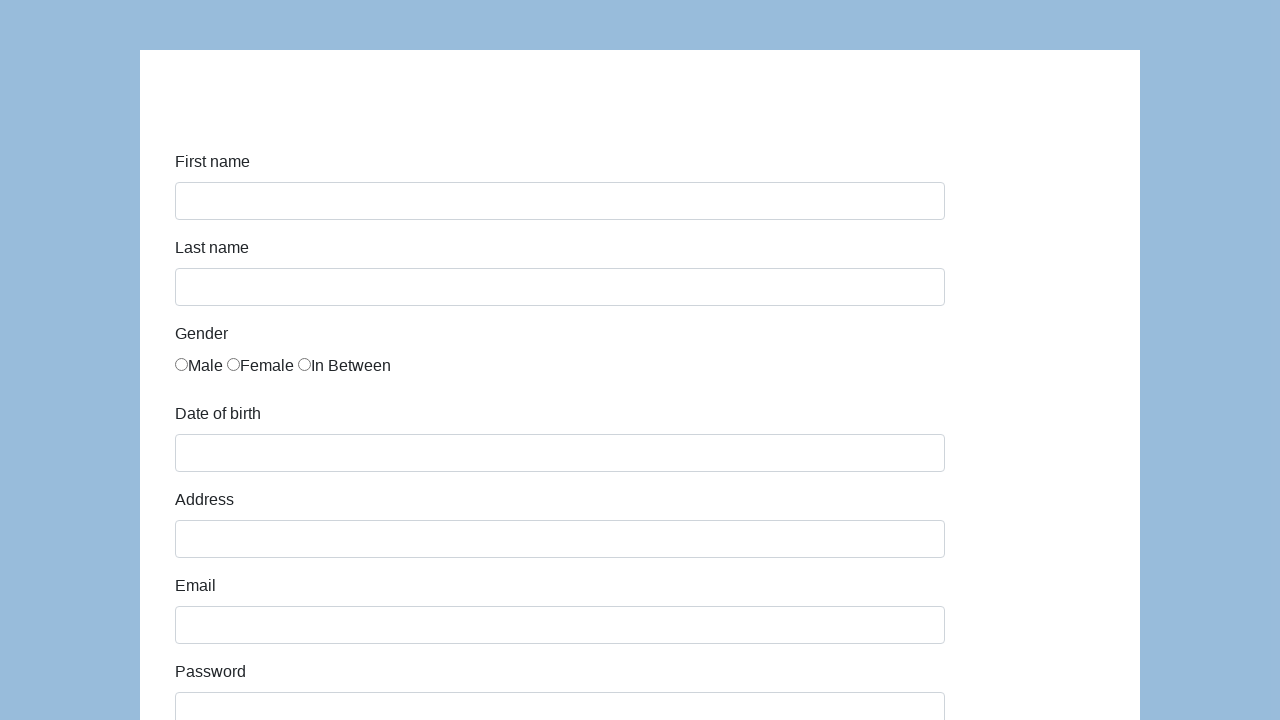